Tests selection state of radio buttons and checkboxes by clicking and verifying their selected status

Starting URL: https://automationfc.github.io/basic-form/index.html

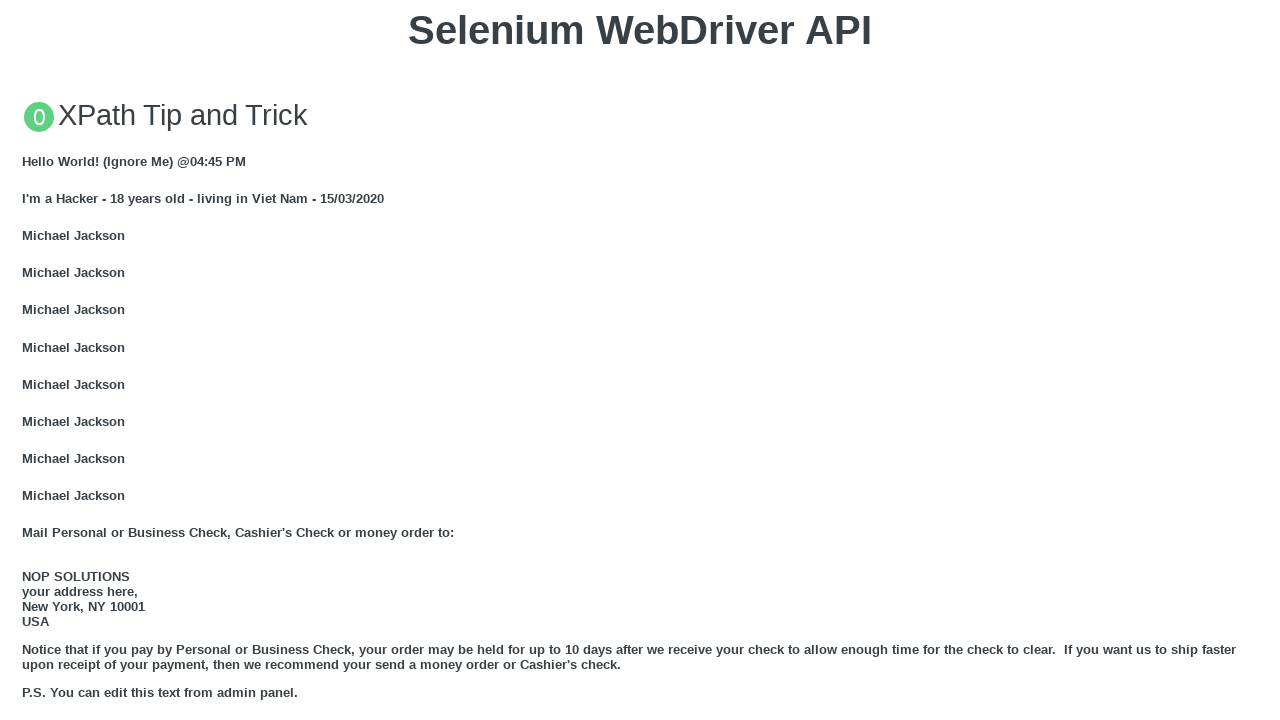

Clicked 'Under 18' radio button at (28, 360) on input#under_18
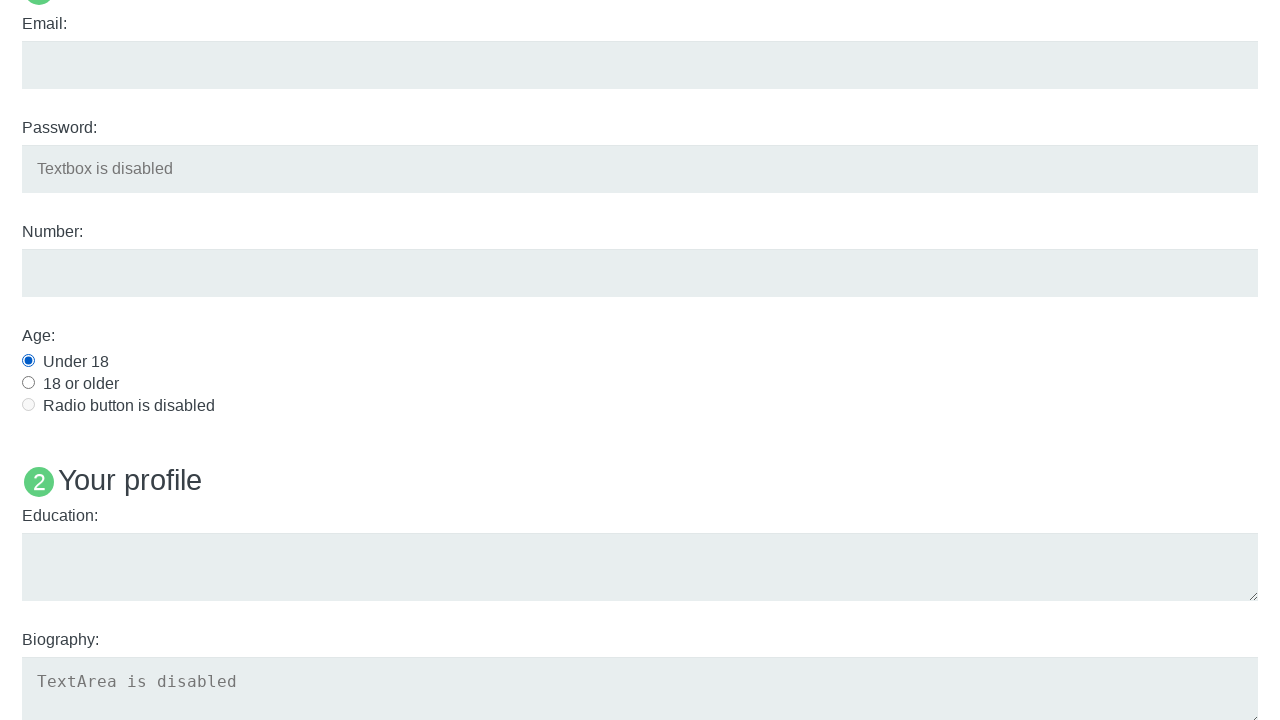

Clicked 'Java' checkbox at (28, 361) on input#java
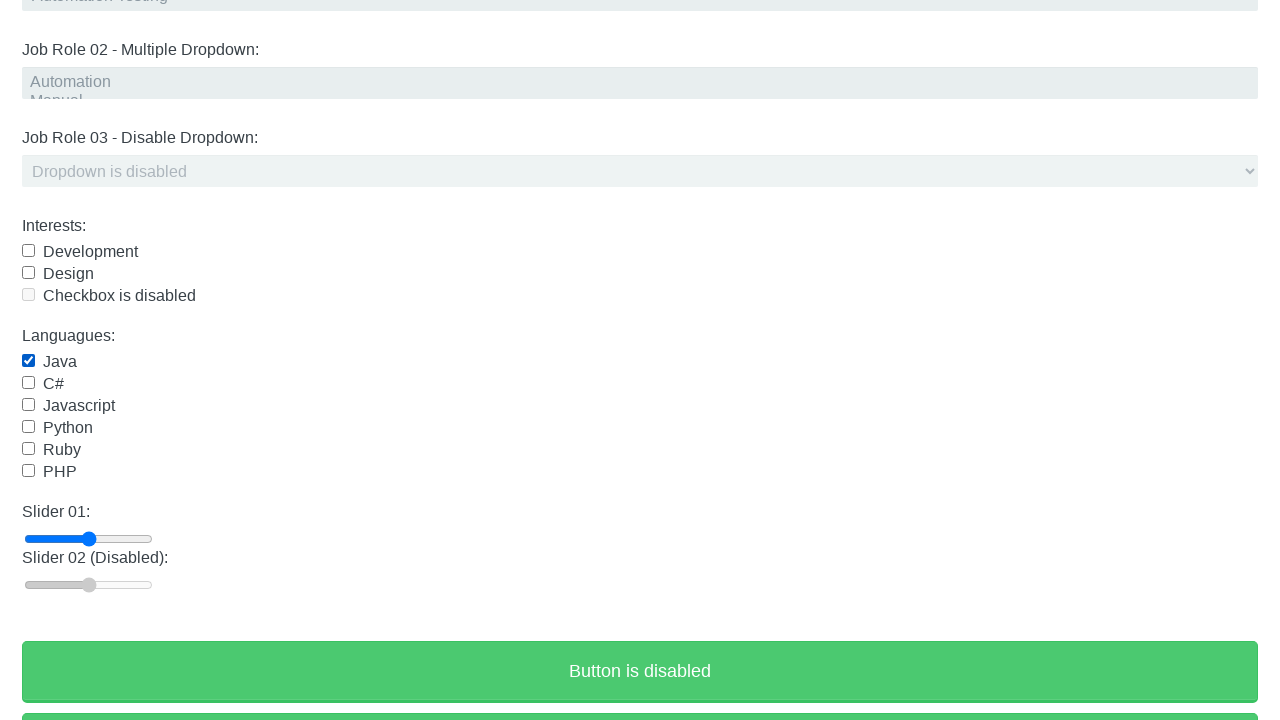

Verified 'Under 18' radio button is selected
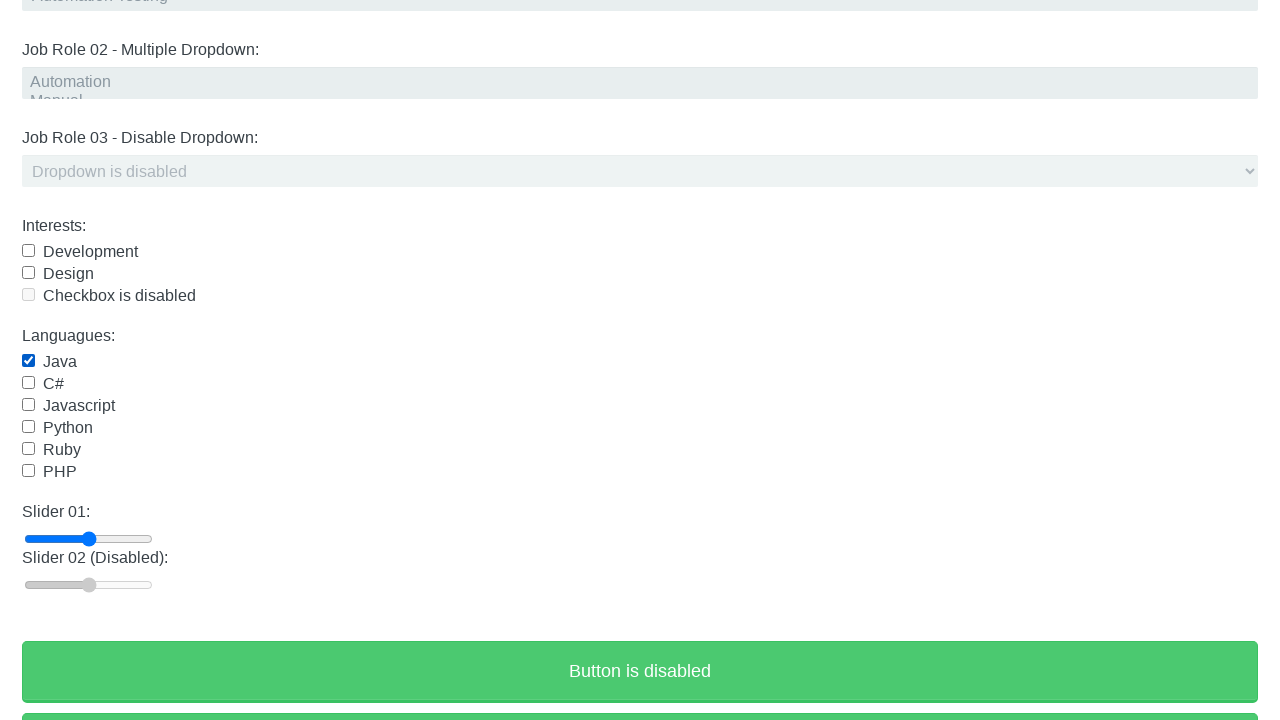

Verified 'Java' checkbox is selected
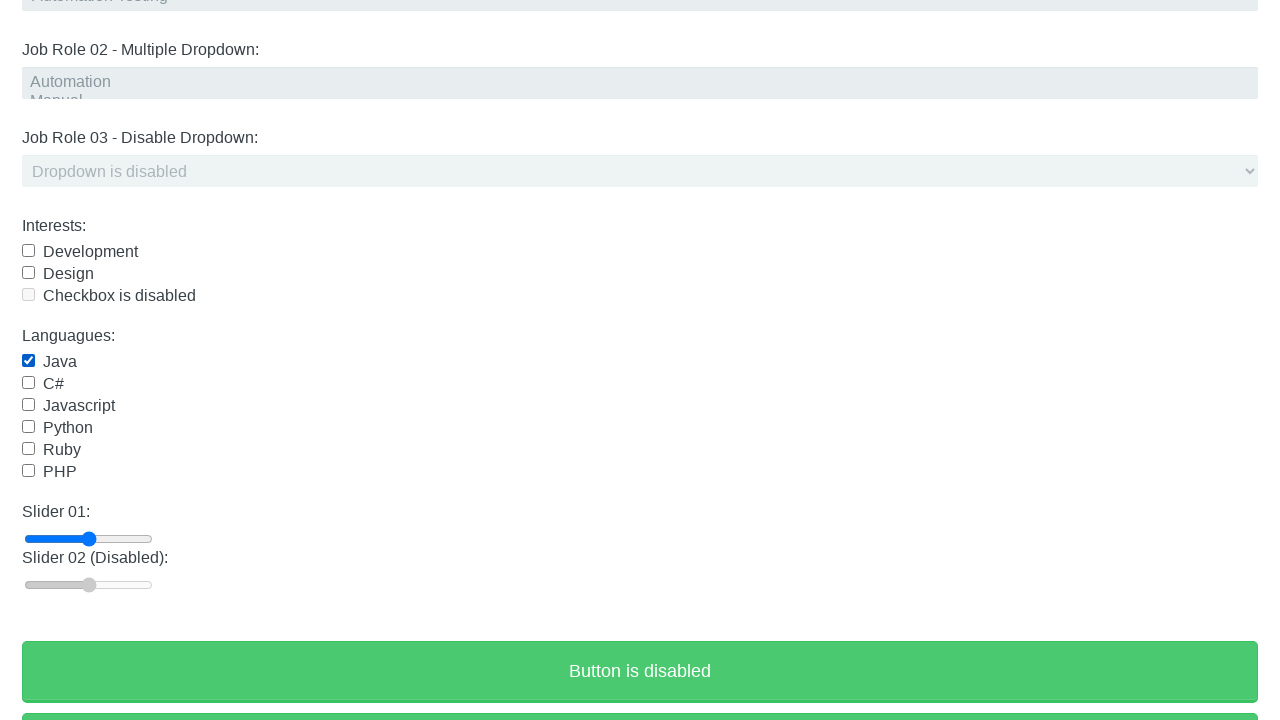

Clicked 'Java' checkbox again to deselect it at (28, 361) on input#java
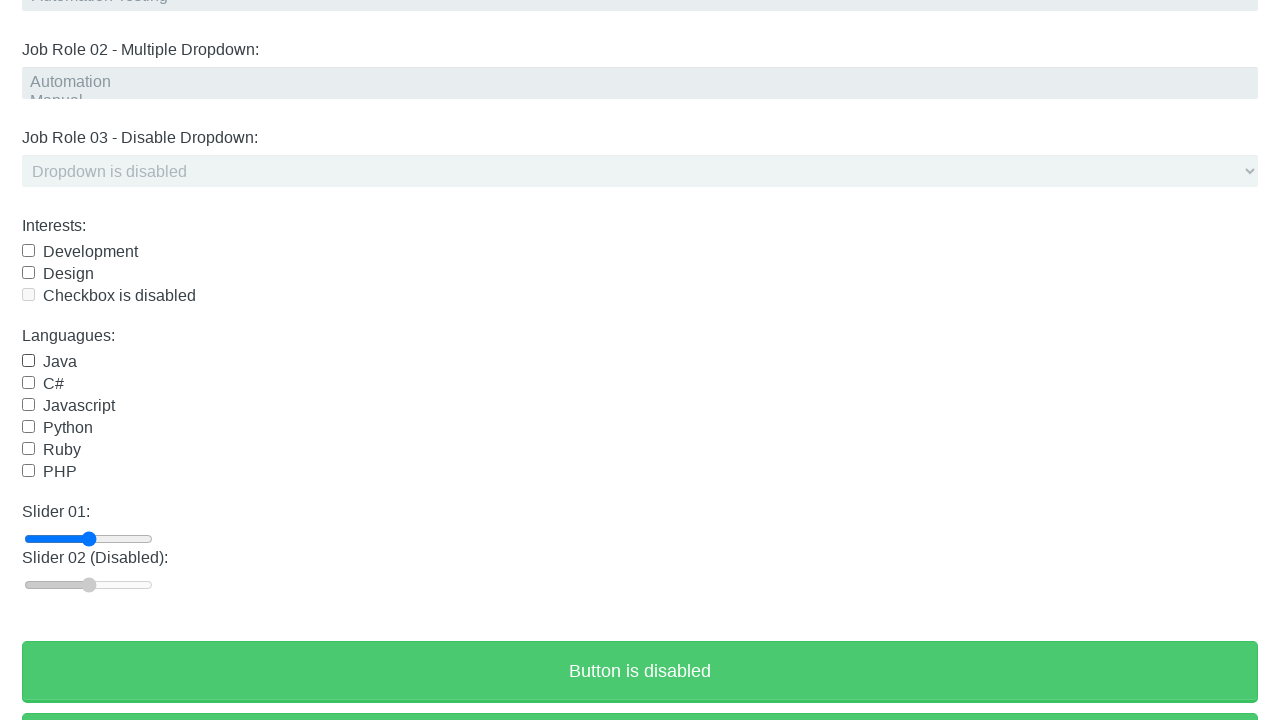

Verified 'Under 18' radio button remains selected
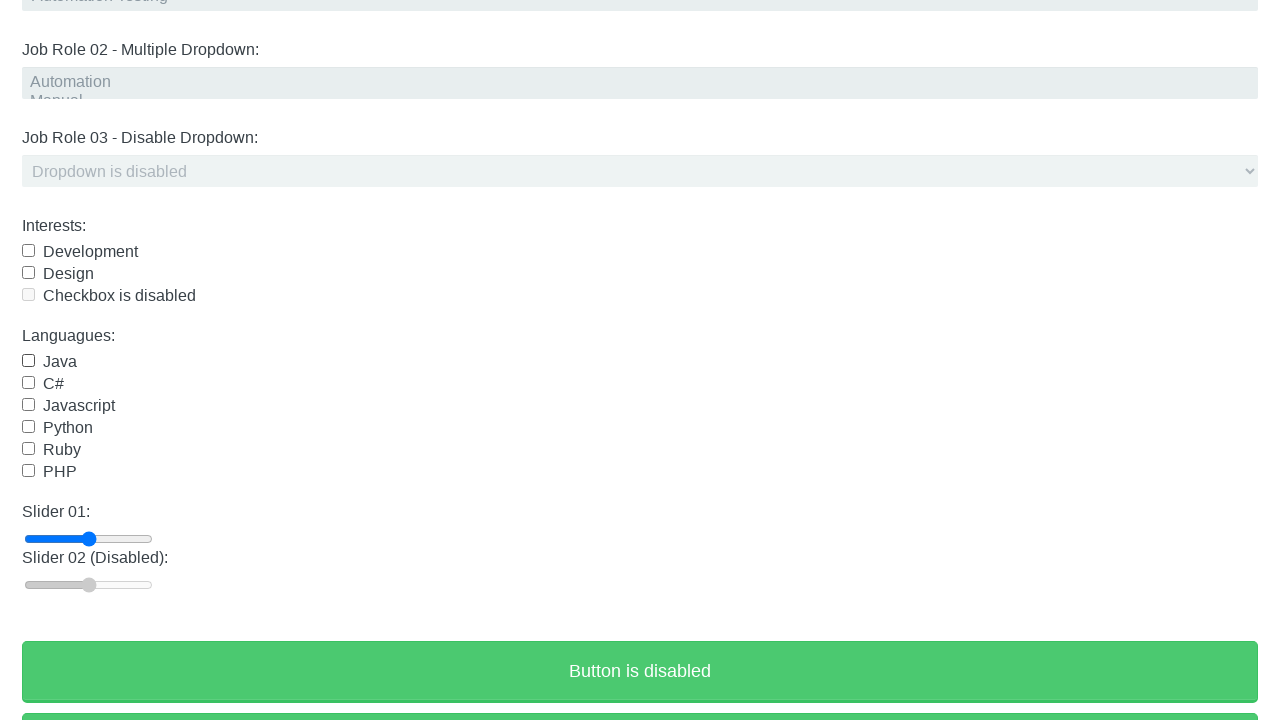

Verified 'Java' checkbox is now deselected
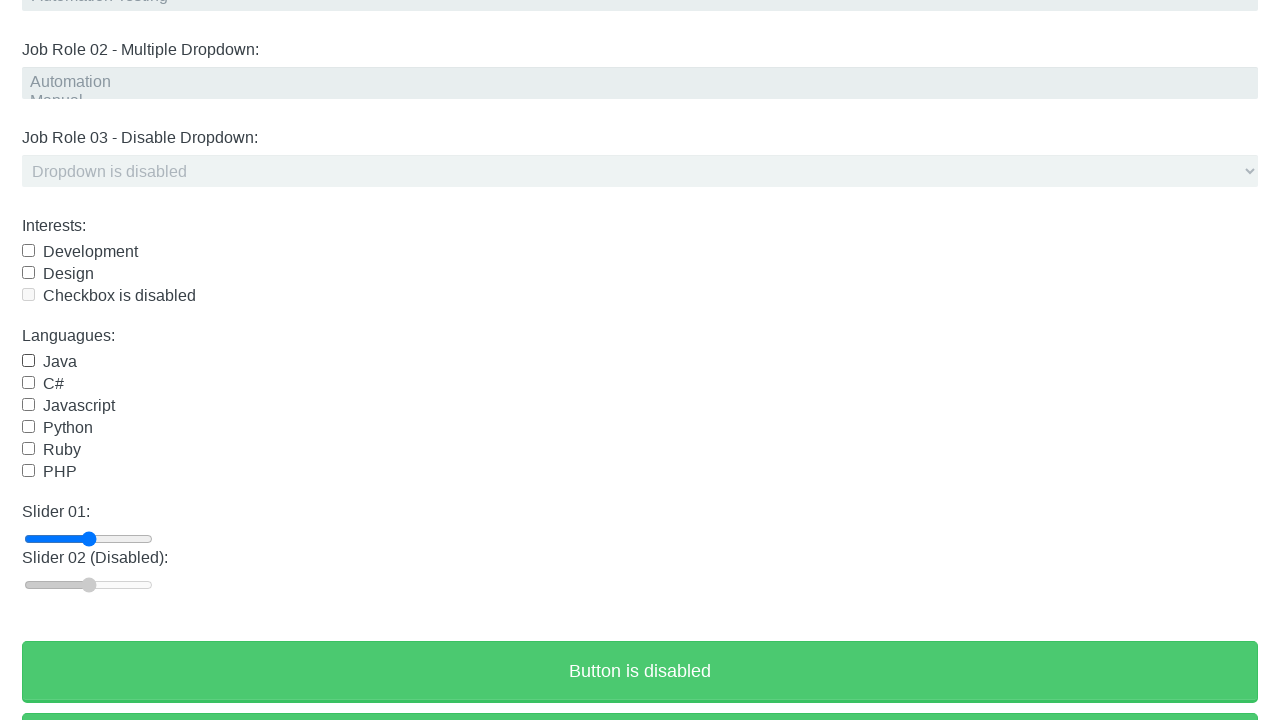

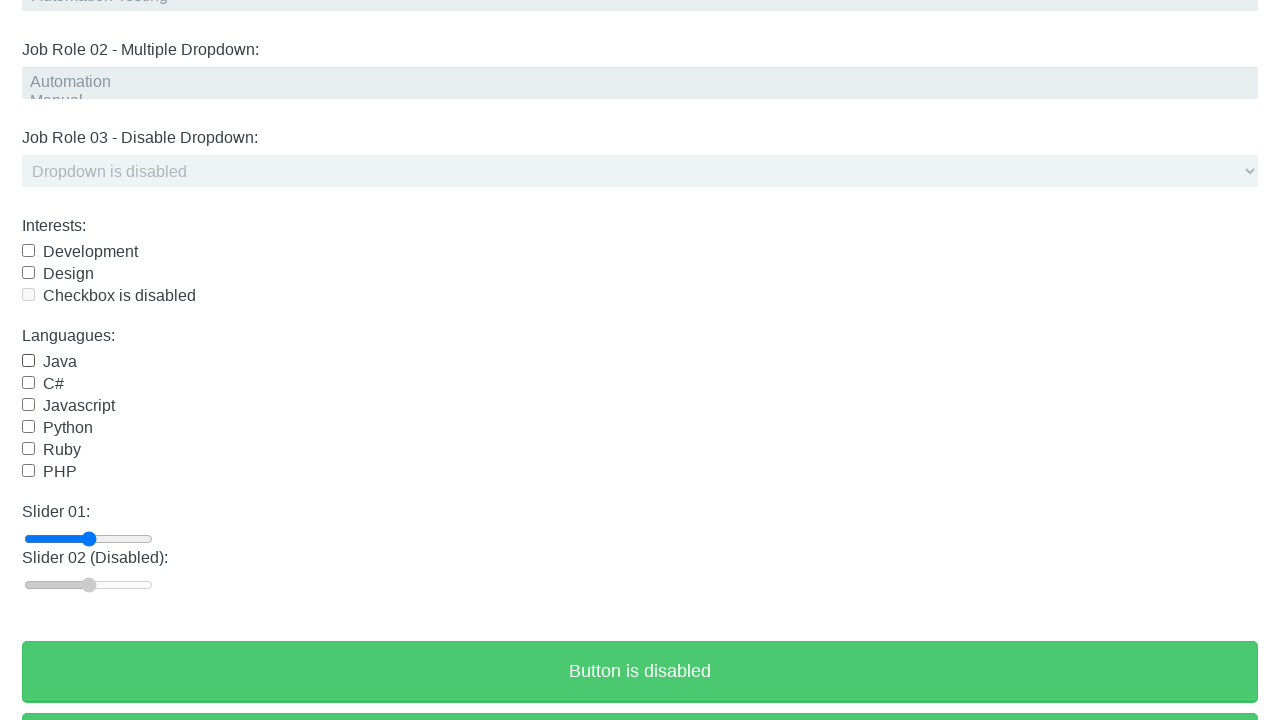